Tests dismissing a JavaScript confirm dialog by clicking the second alert button, dismissing the confirm, and verifying the cancel result message.

Starting URL: https://testcenter.techproeducation.com/index.php?page=javascript-alerts

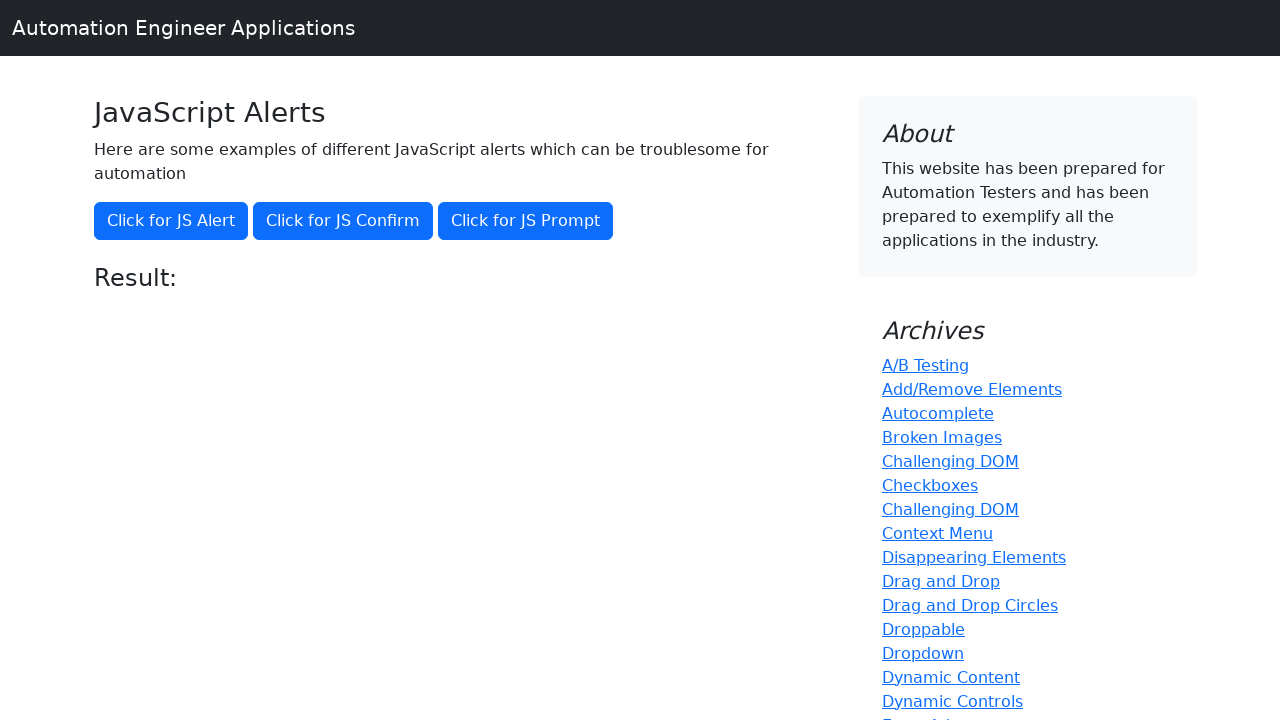

Set up dialog handler to dismiss the confirm dialog
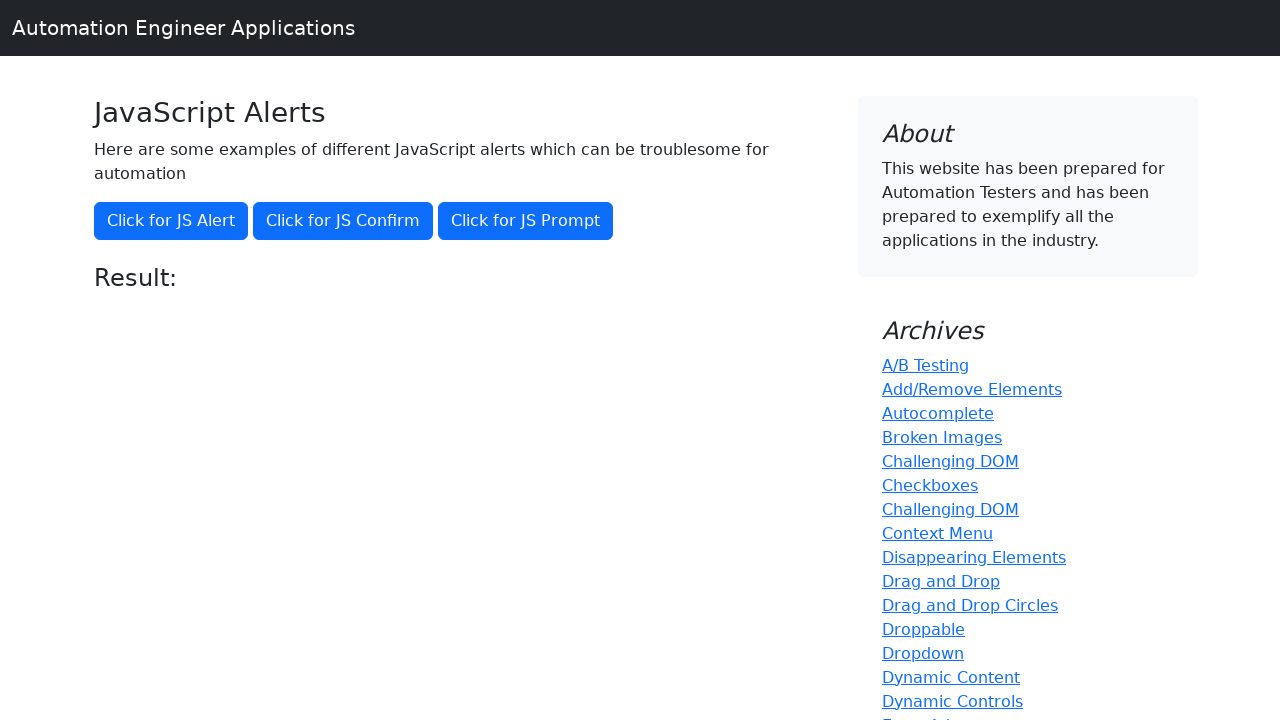

Clicked the JS Confirm button at (343, 221) on xpath=//button[@onclick='jsConfirm()']
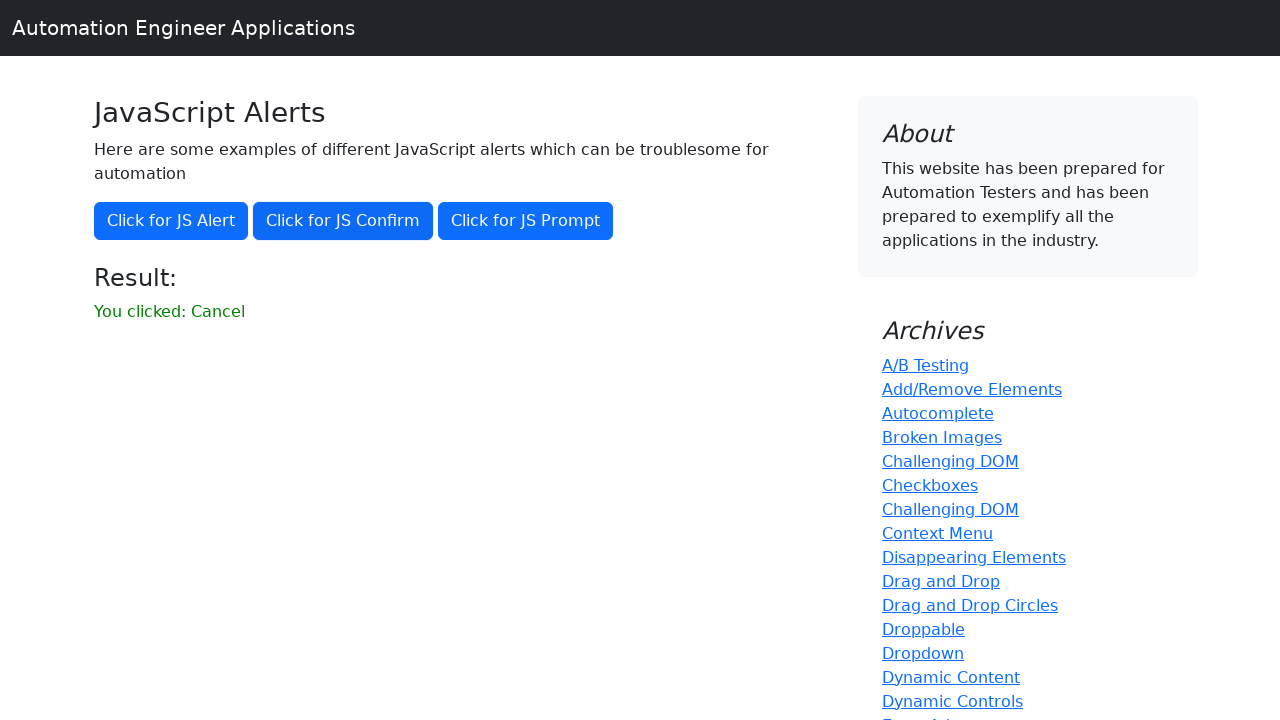

Result message appeared after dismissing confirm dialog
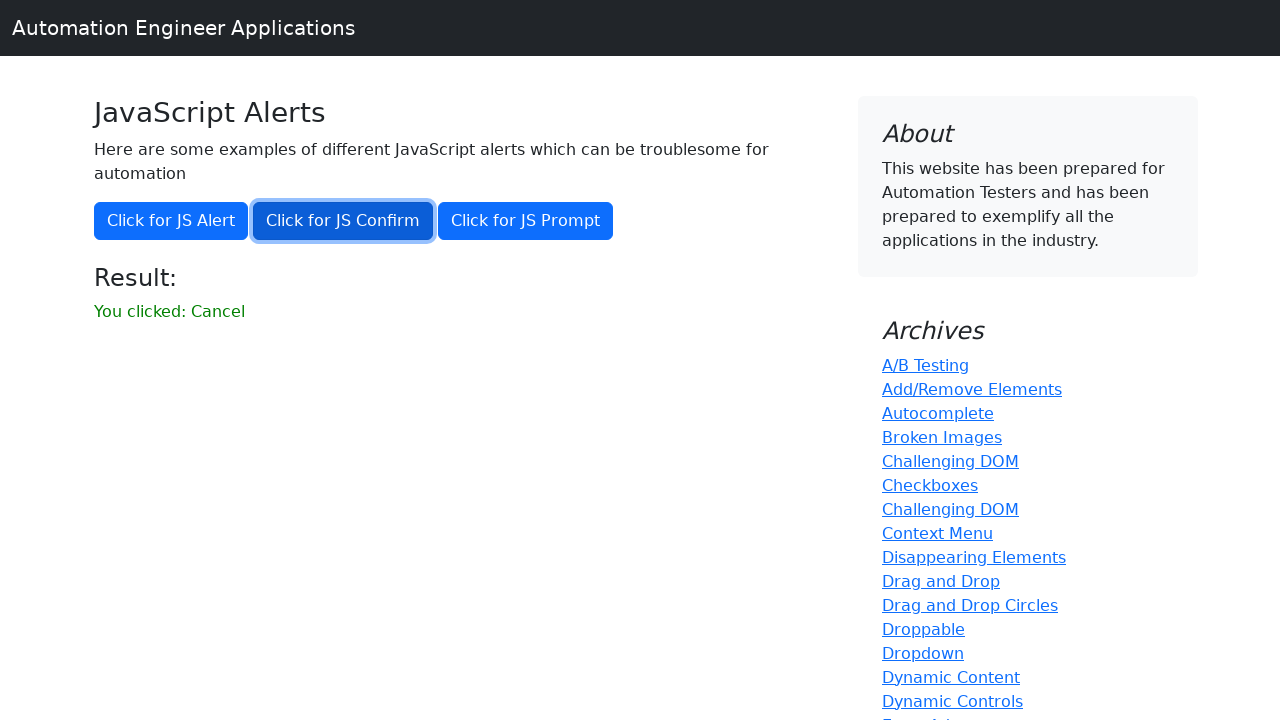

Retrieved result text content
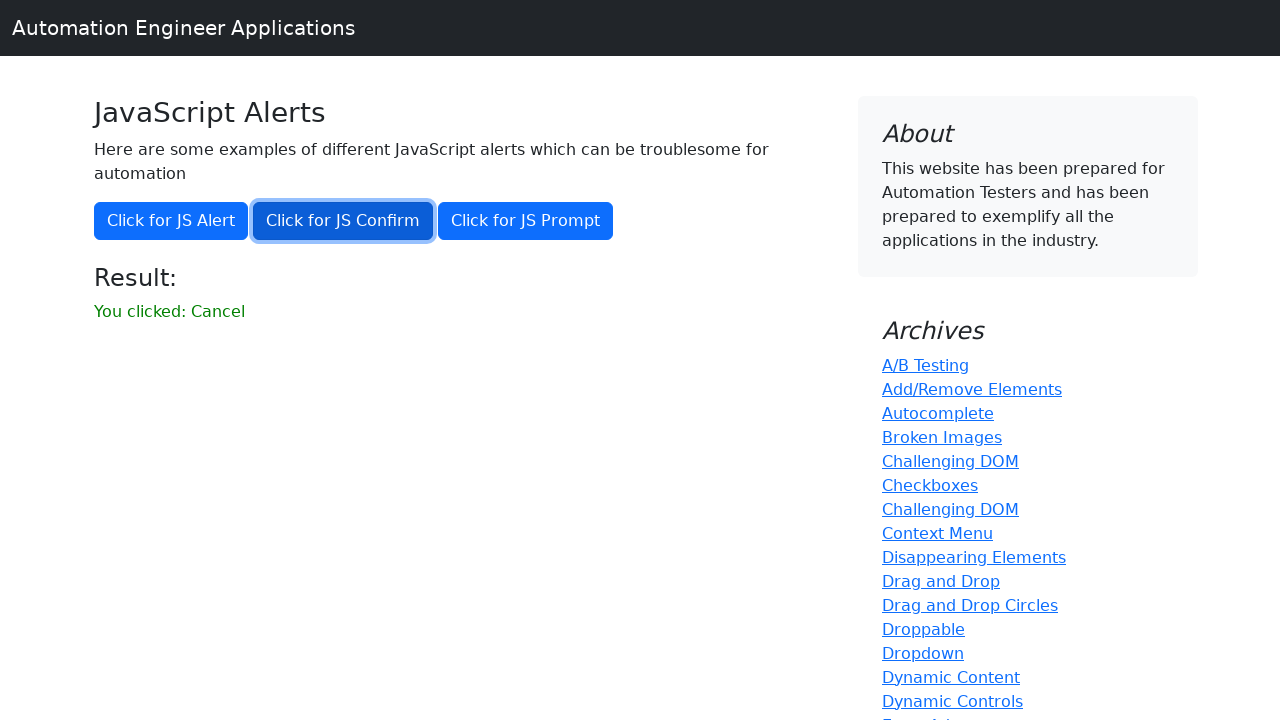

Verified result message shows 'You clicked: Cancel'
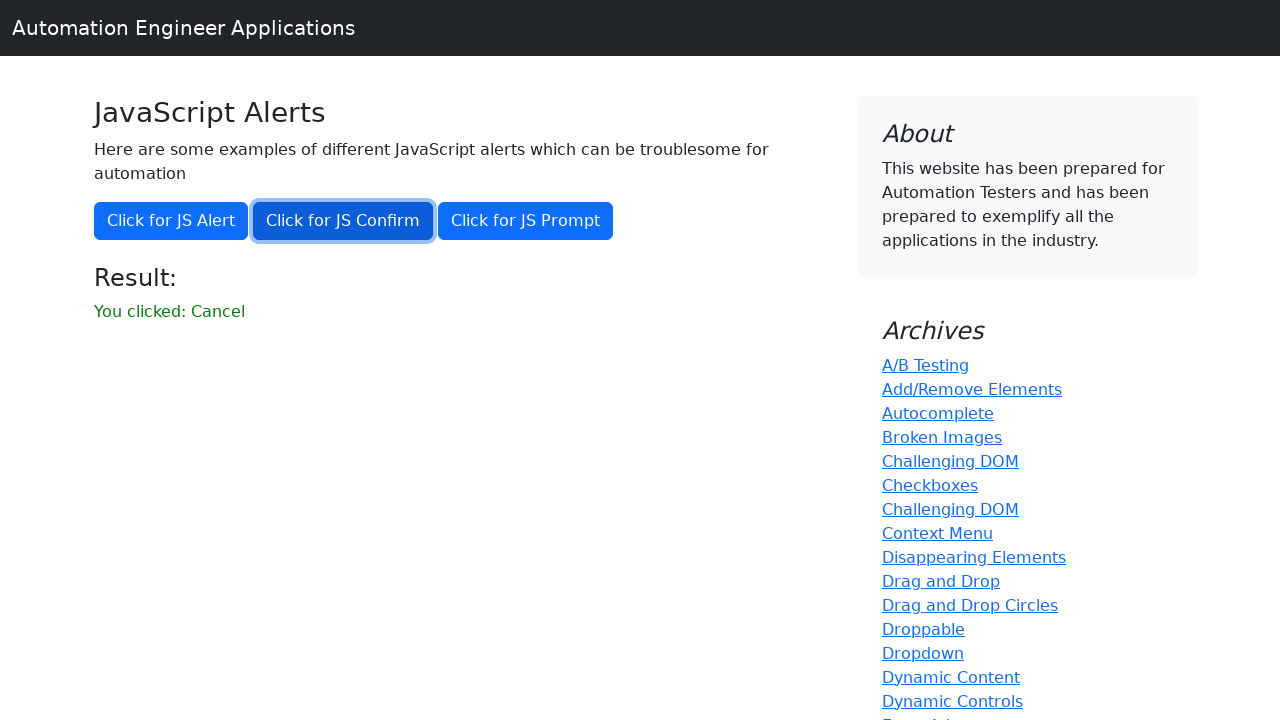

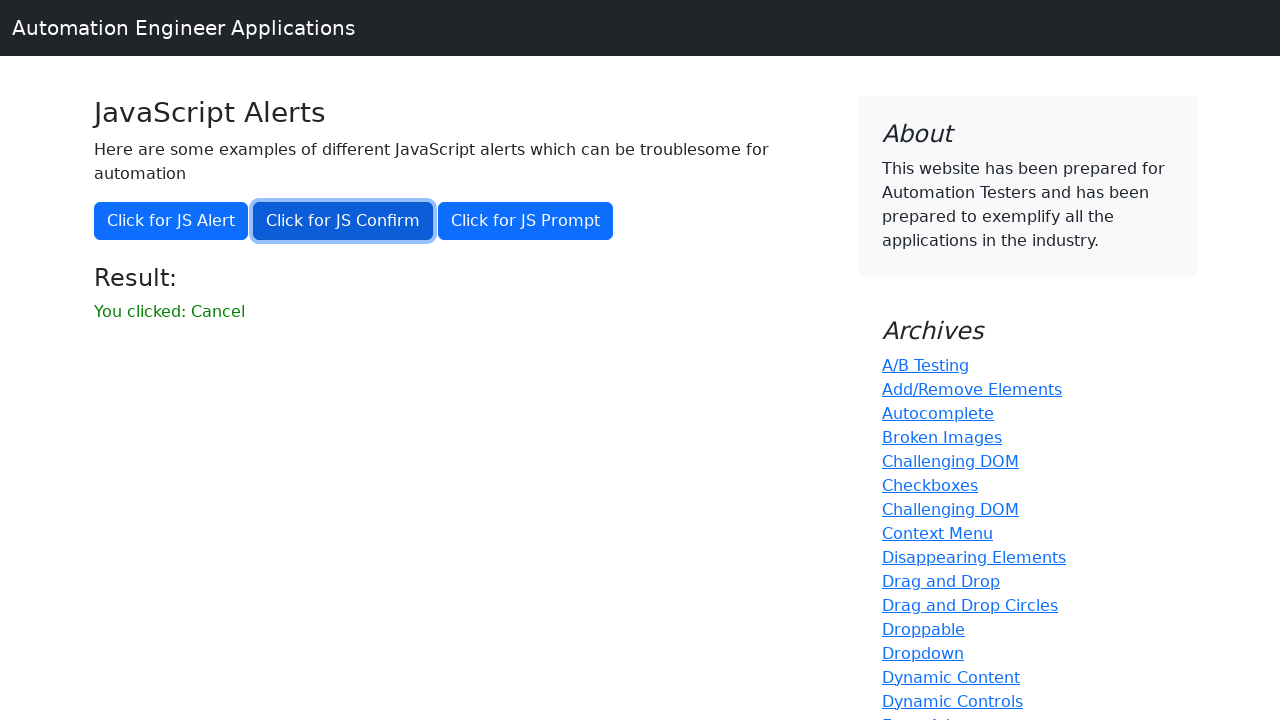